Tests handling a JavaScript prompt alert by clicking a button that triggers the prompt and accepting it with input text

Starting URL: https://practice.cydeo.com/javascript_alerts

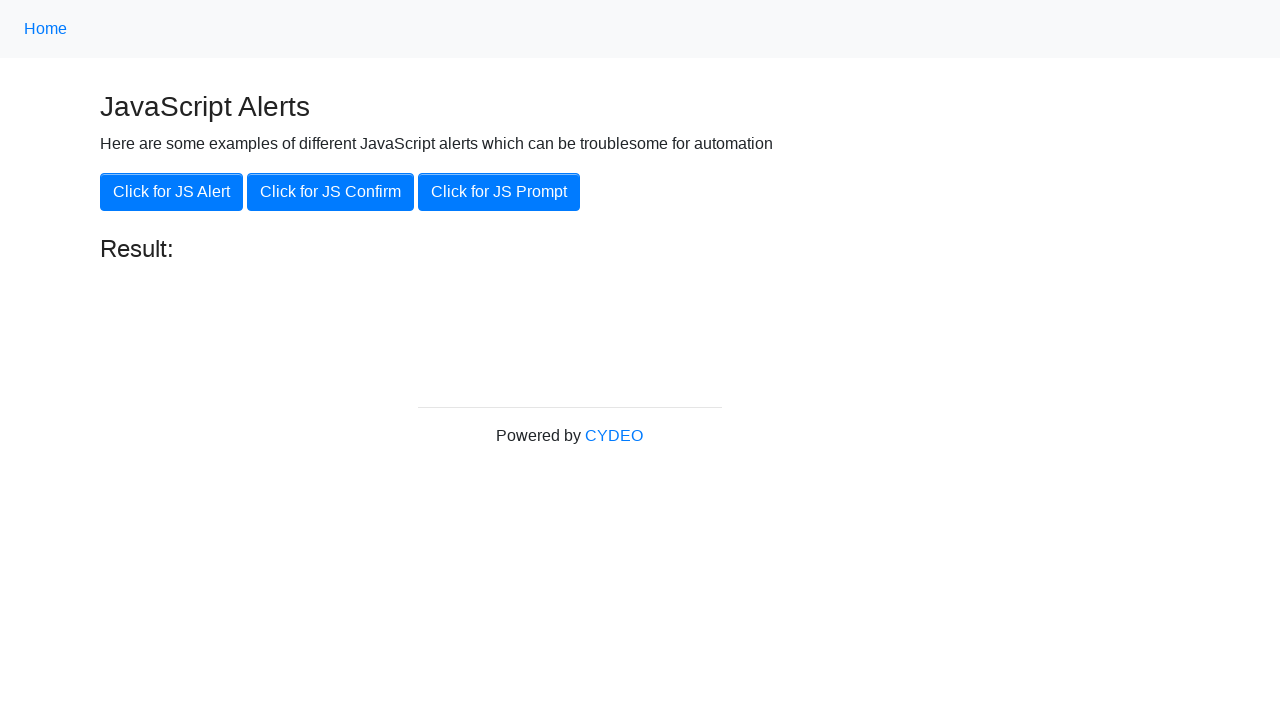

Set up dialog handler to accept prompts with 'CYDEO' input
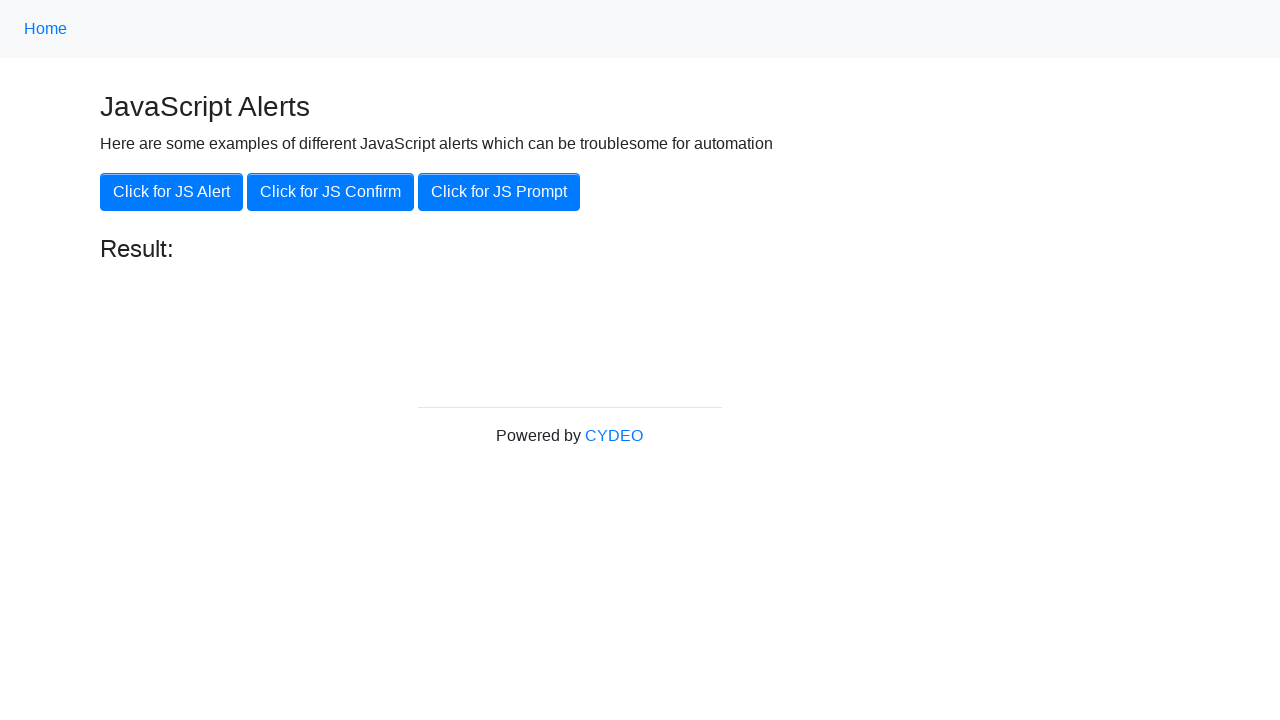

Clicked button to trigger JavaScript prompt alert at (499, 192) on xpath=//button[@onclick='jsPrompt()']
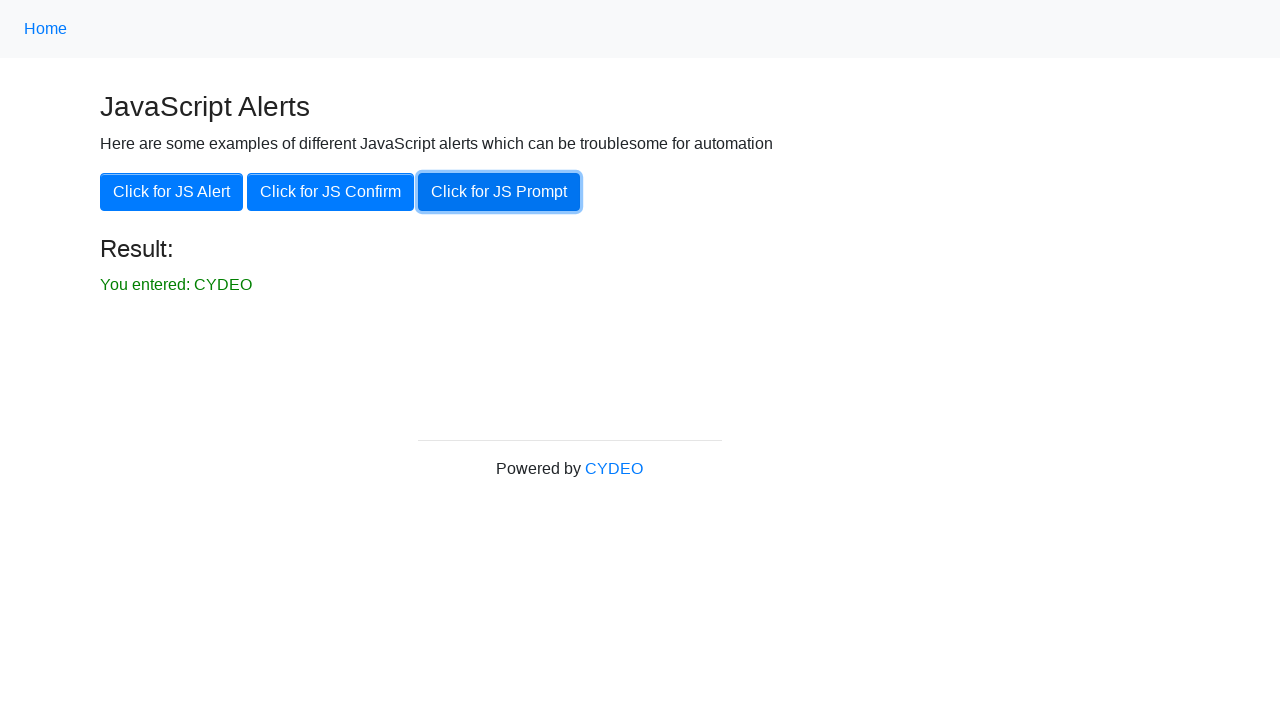

Waited 500ms for dialog handling to complete
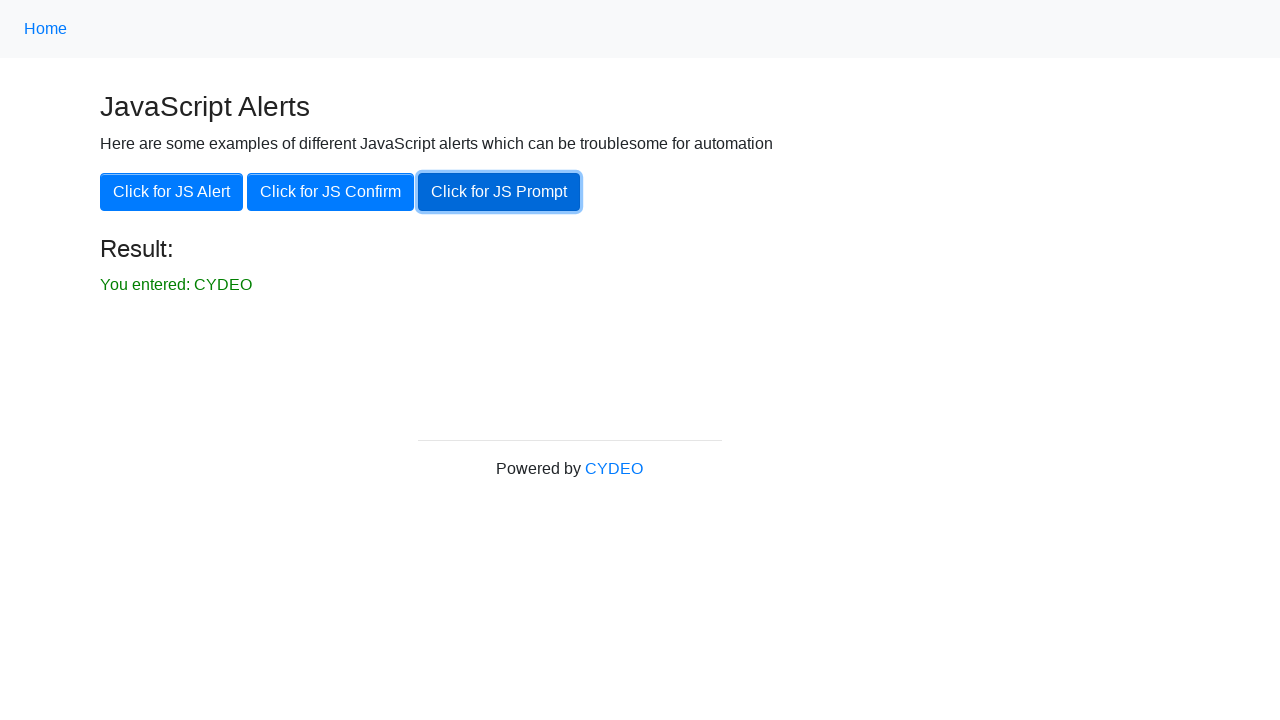

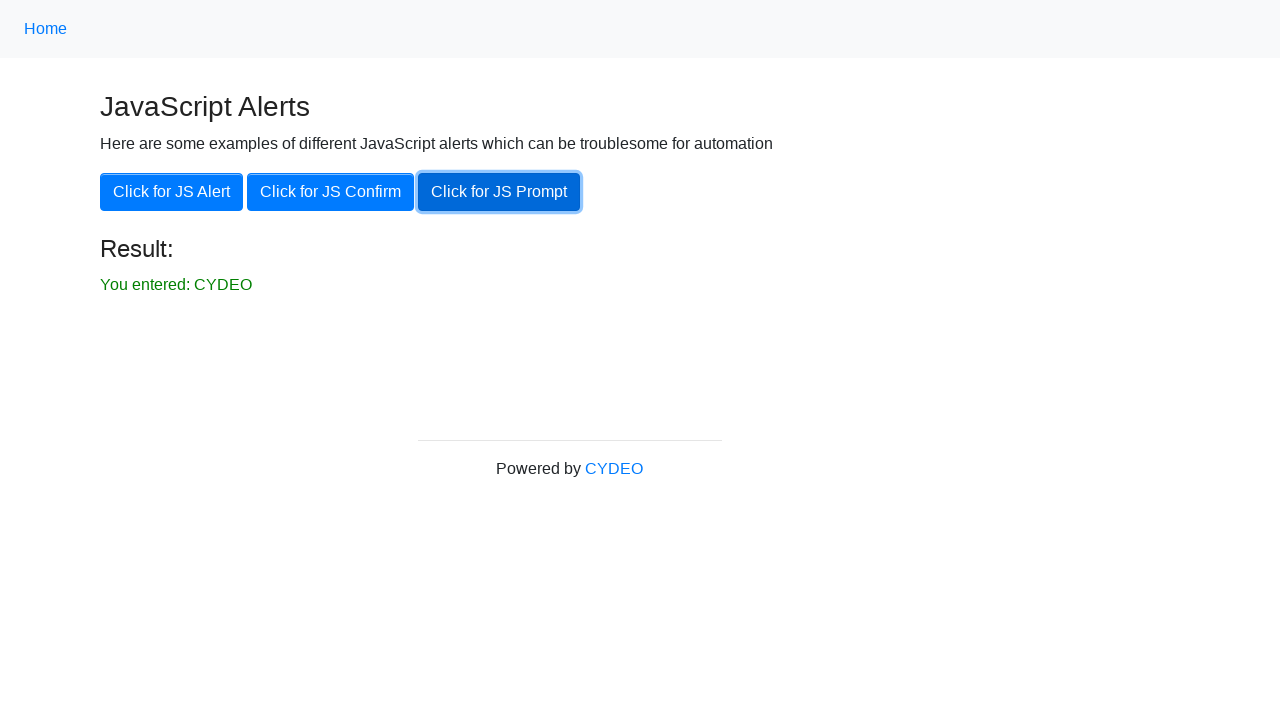